Tests interaction with web elements on a practice page by clicking a radio button, filling a text field, clearing it, and retrieving attribute values

Starting URL: https://rahulshettyacademy.com/AutomationPractice/

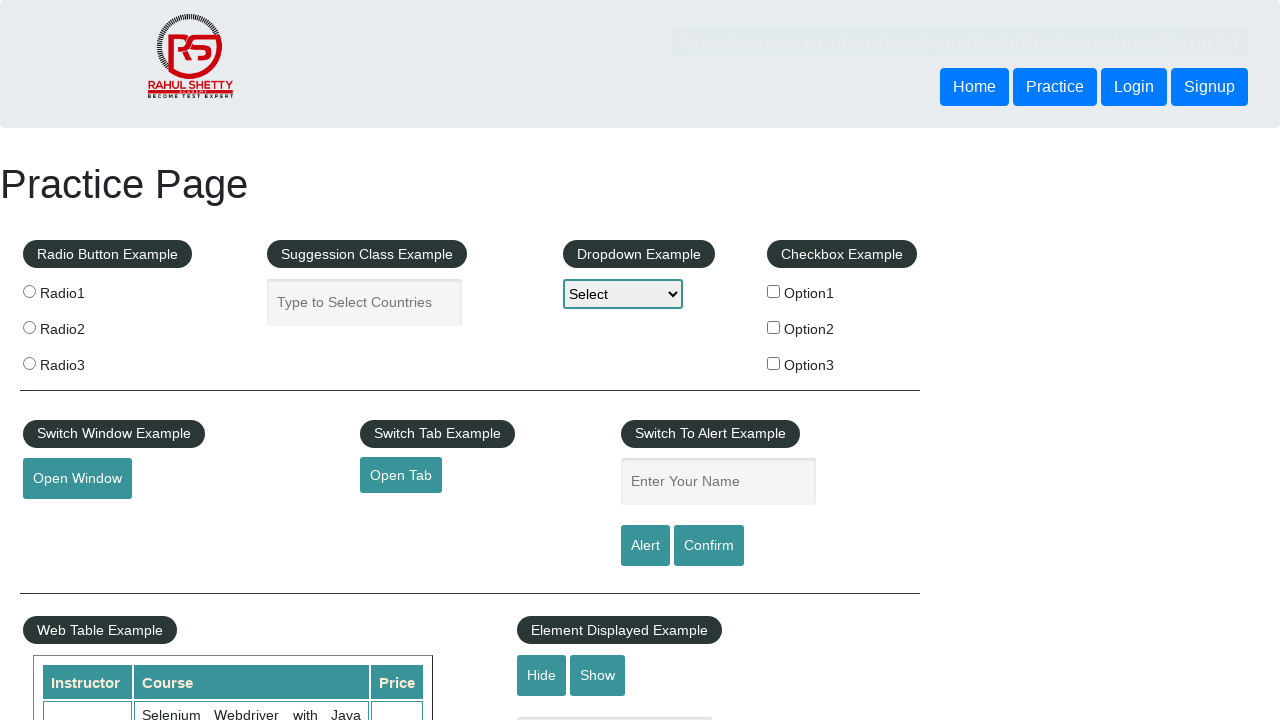

Waited for practice page title to be visible
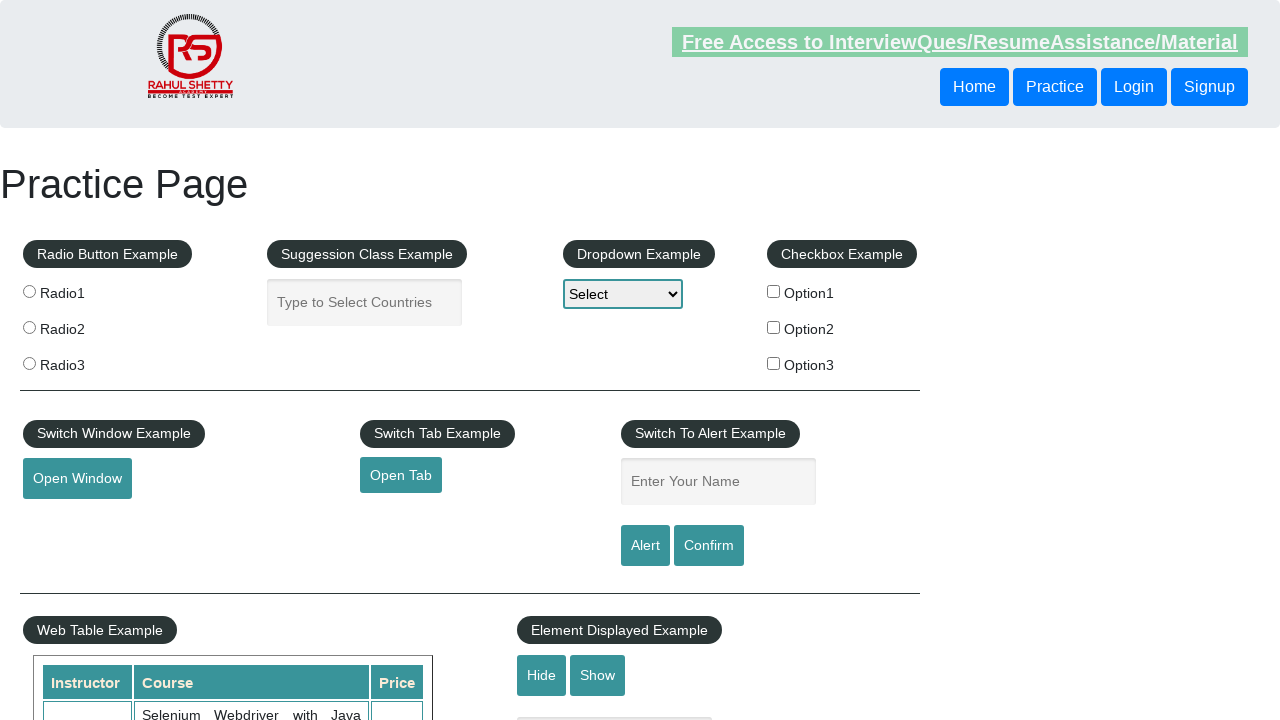

Clicked radio button 2 at (29, 327) on input[value='radio2']
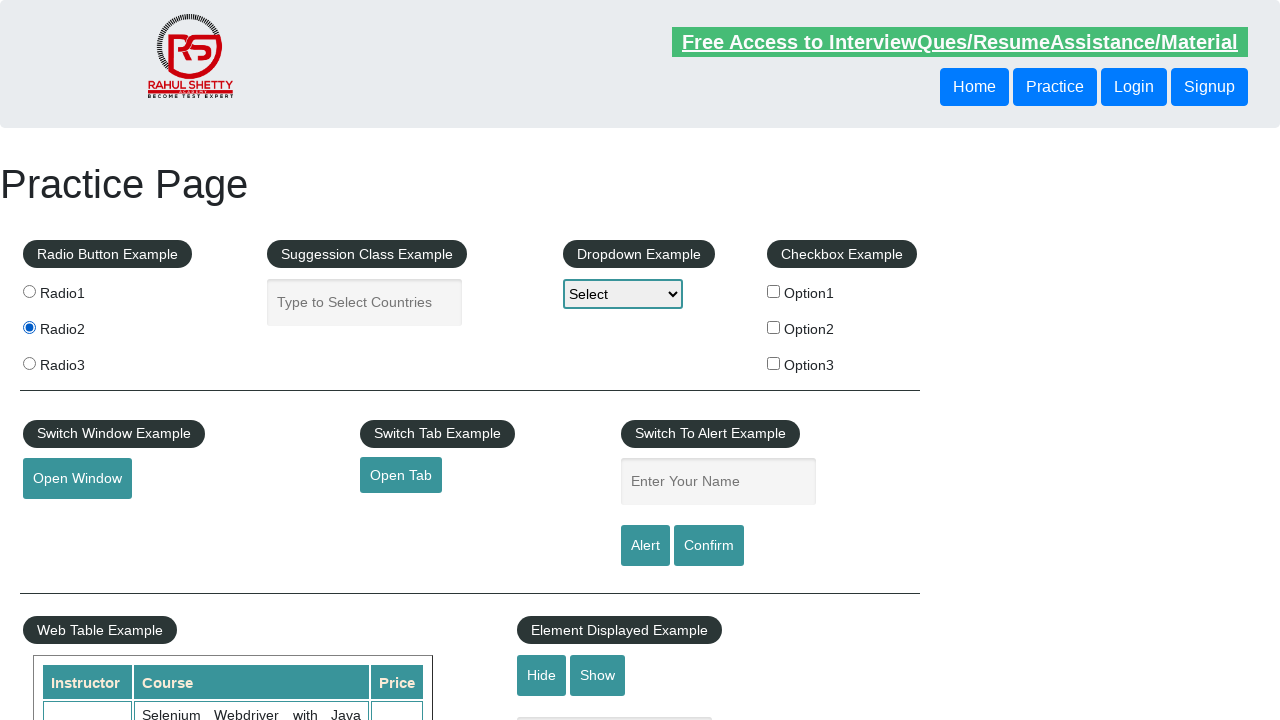

Filled name field with 'Located Successfully' on #name
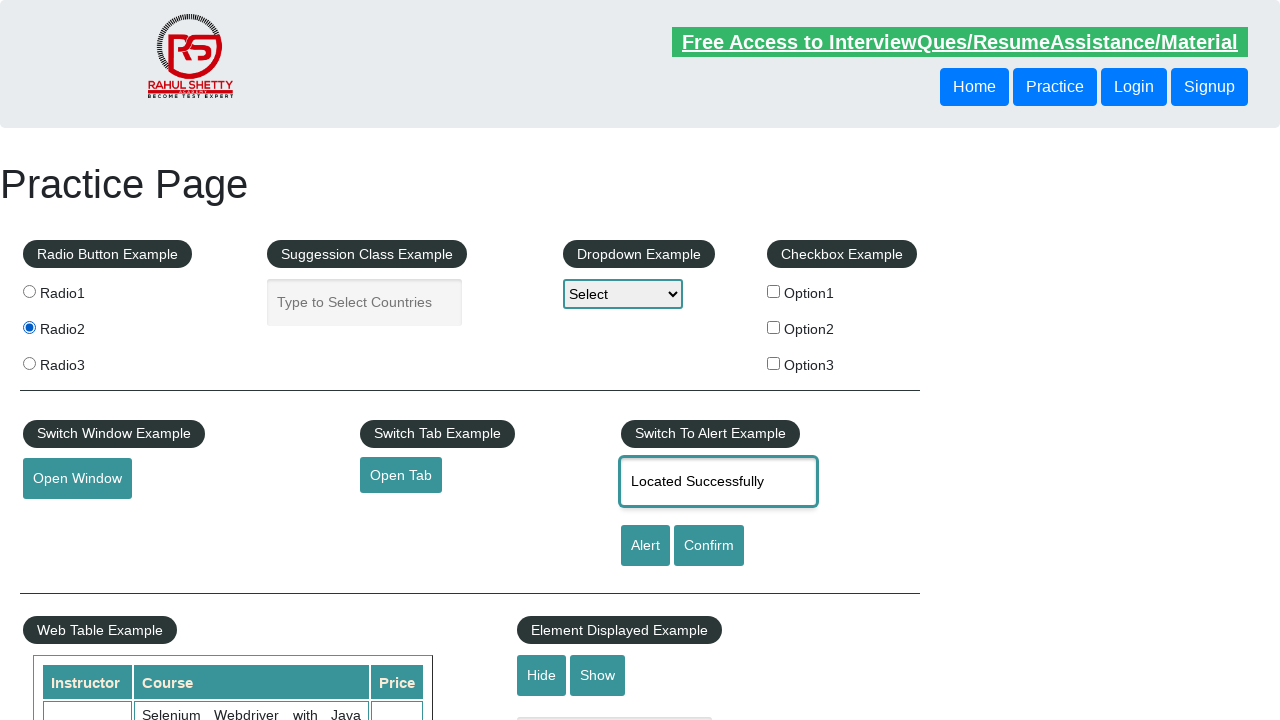

Cleared the name field on #name
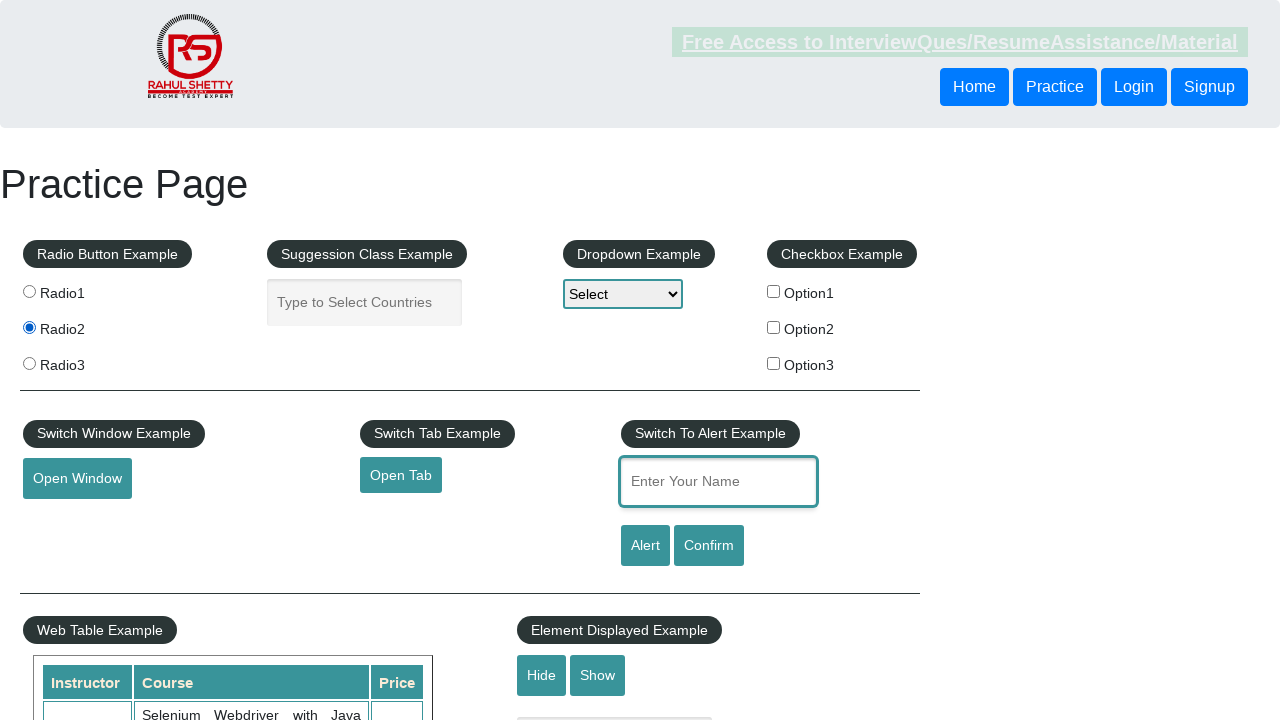

Retrieved placeholder attribute value: 'Enter Your Name'
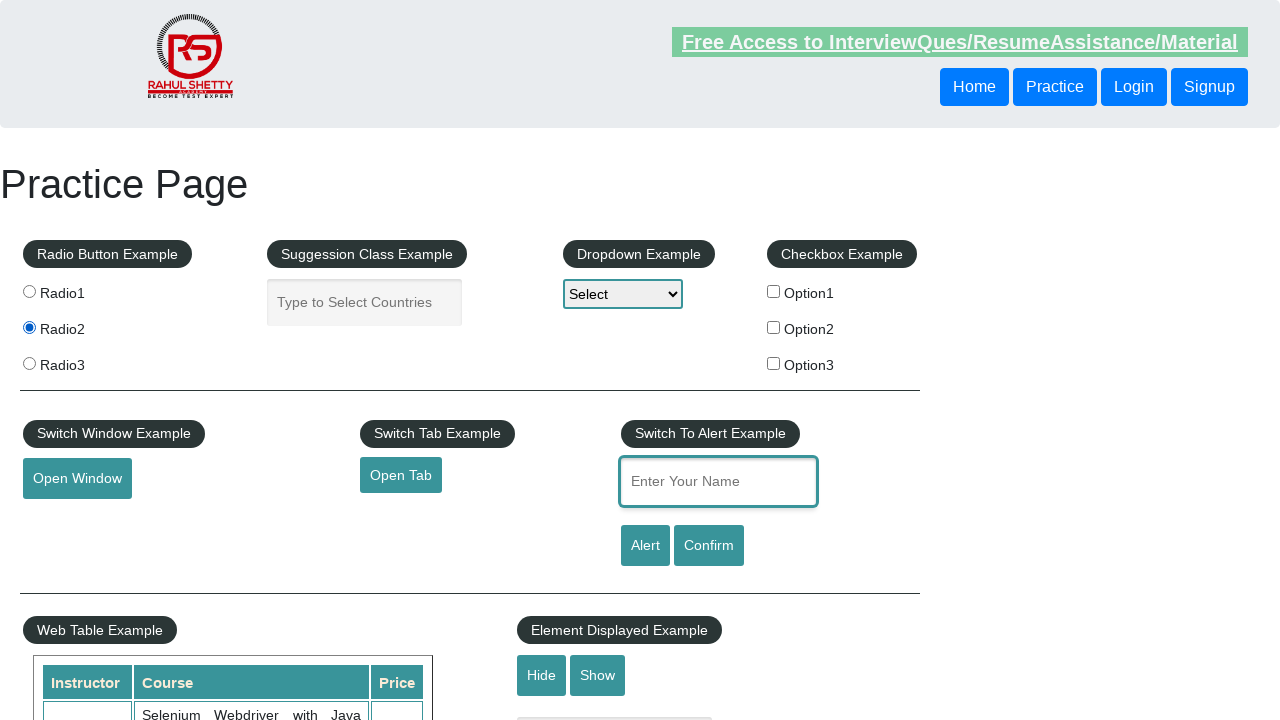

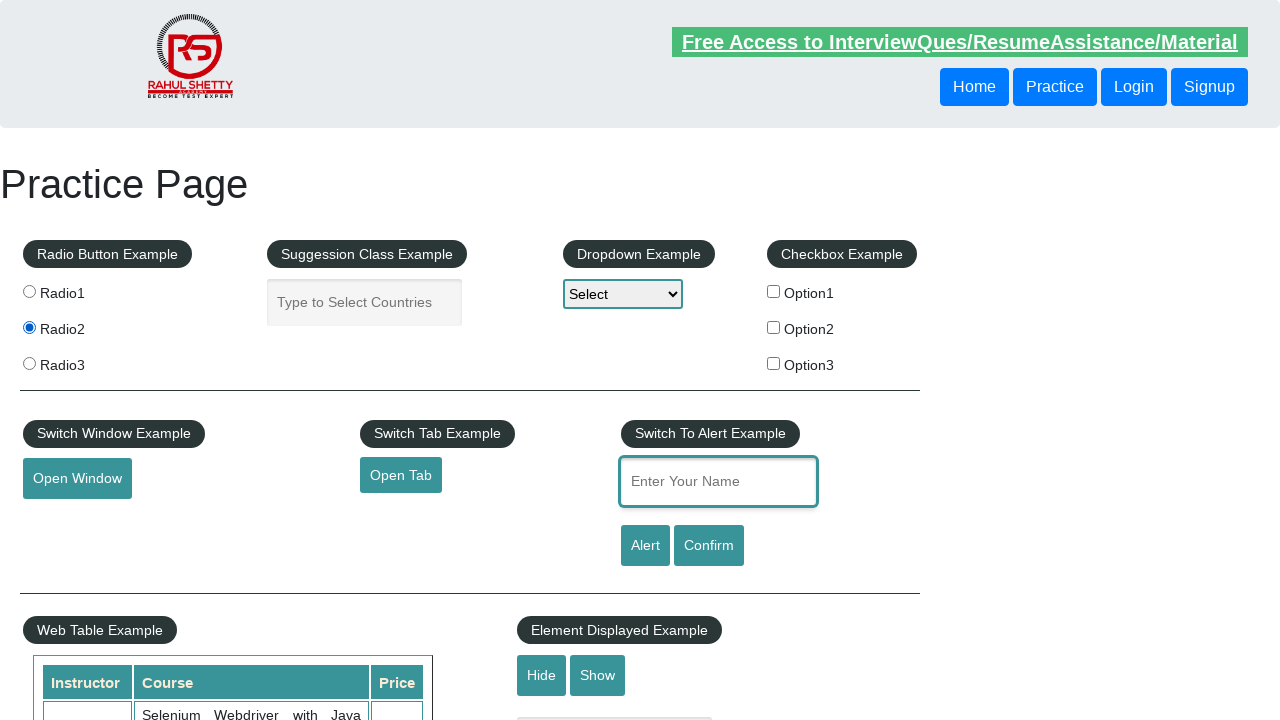